Tests a text box form by filling user name, email, and address fields, then uses keyboard shortcuts (Ctrl+A, Ctrl+C, Tab, Ctrl+V) to copy the current address to the permanent address field.

Starting URL: https://demoqa.com/text-box

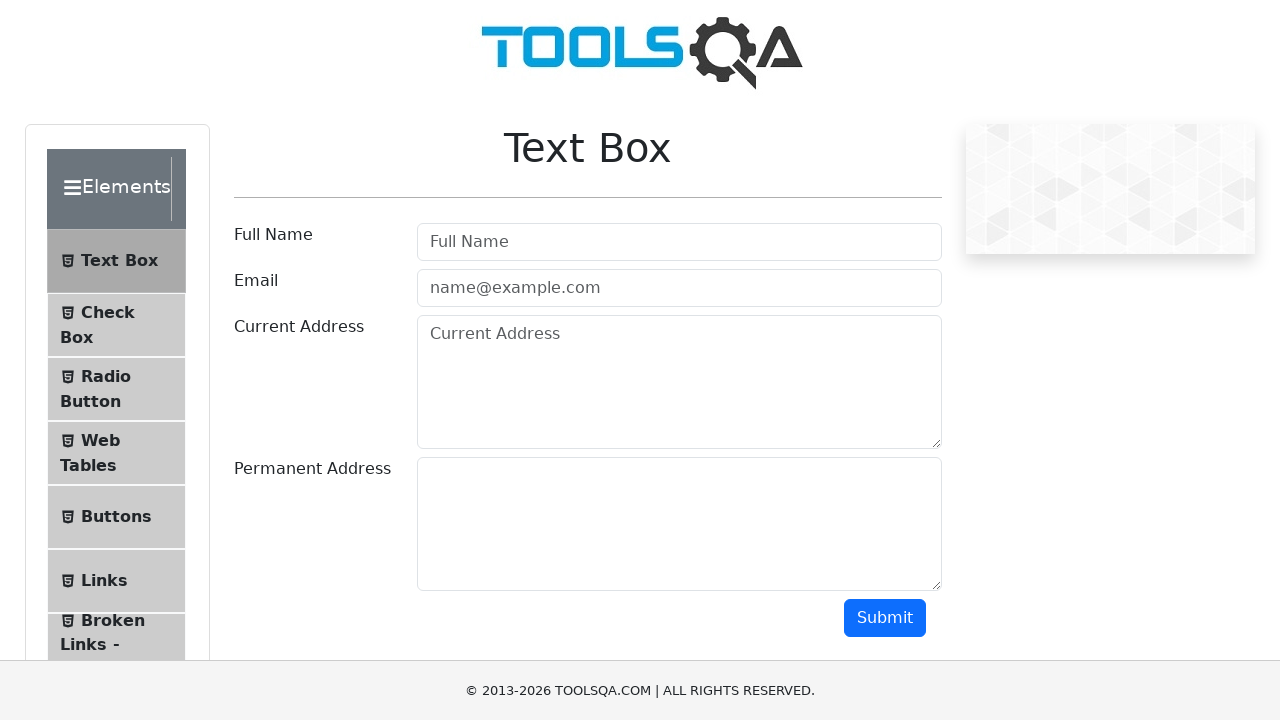

Filled user name field with 'Aparna Venugopal' on #userName
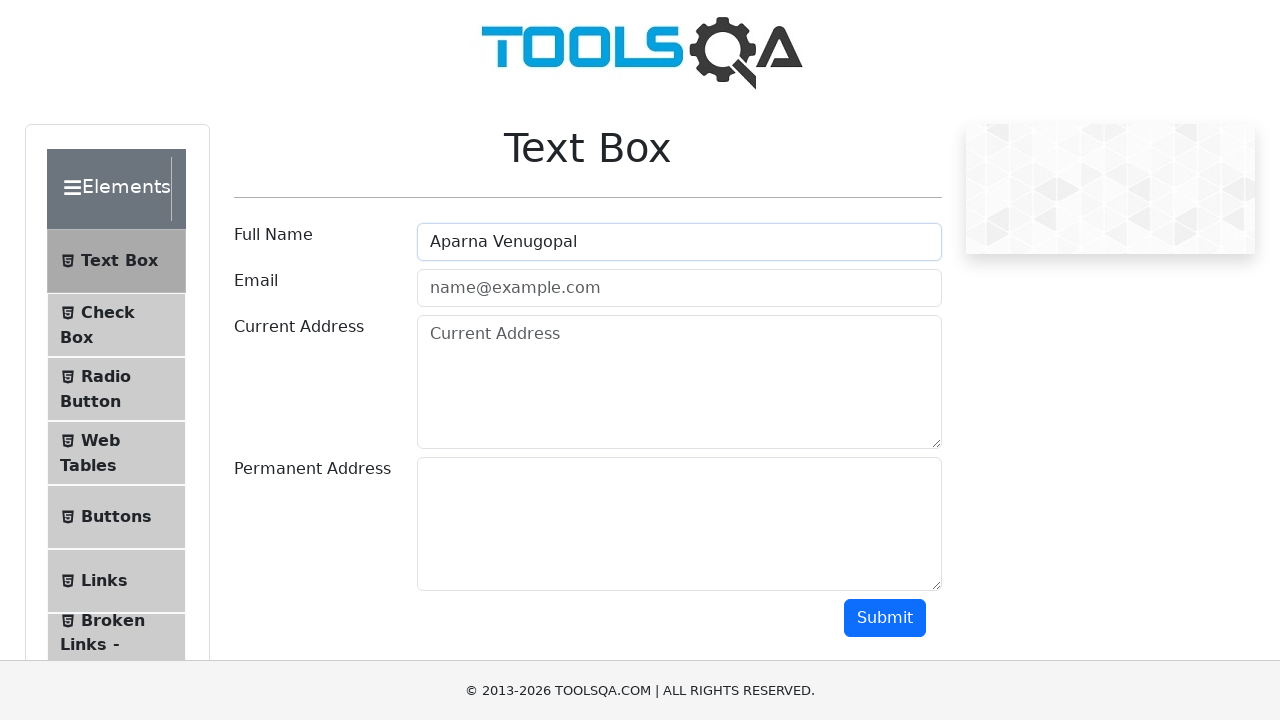

Filled email field with 'AVenu@abc.com' on #userEmail
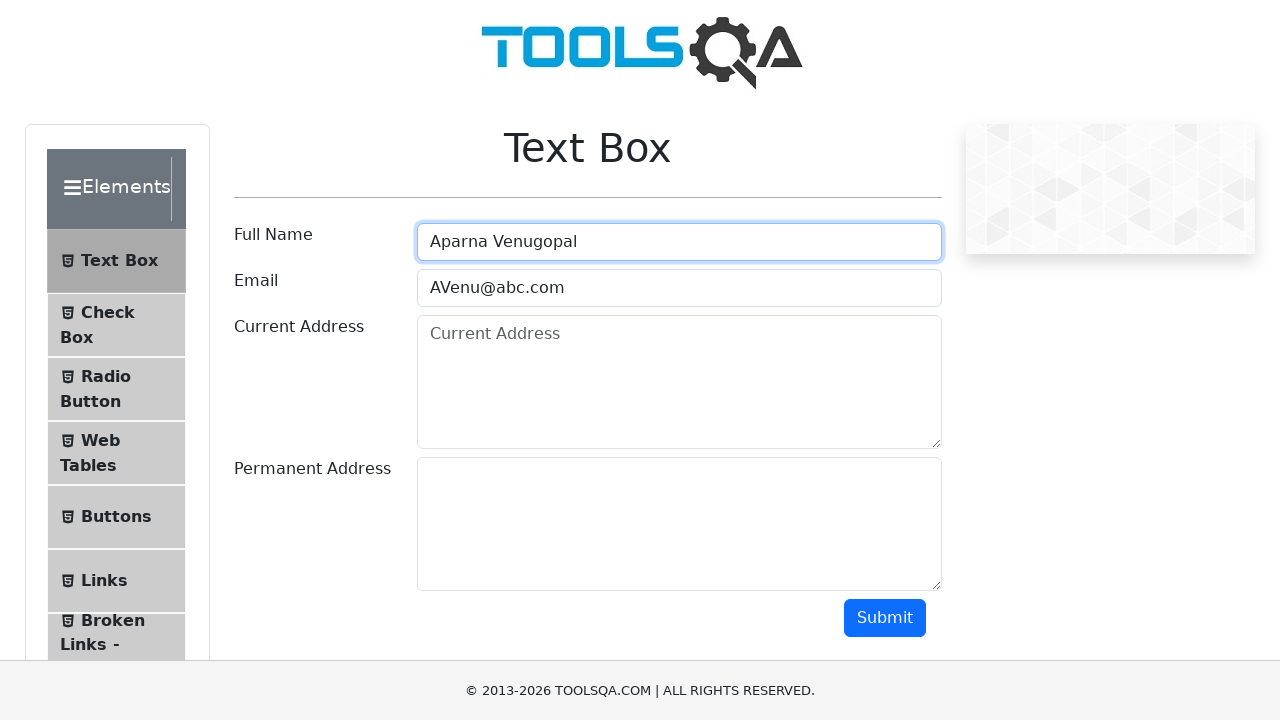

Filled current address field with '123, Road 1, Street 2' on #currentAddress
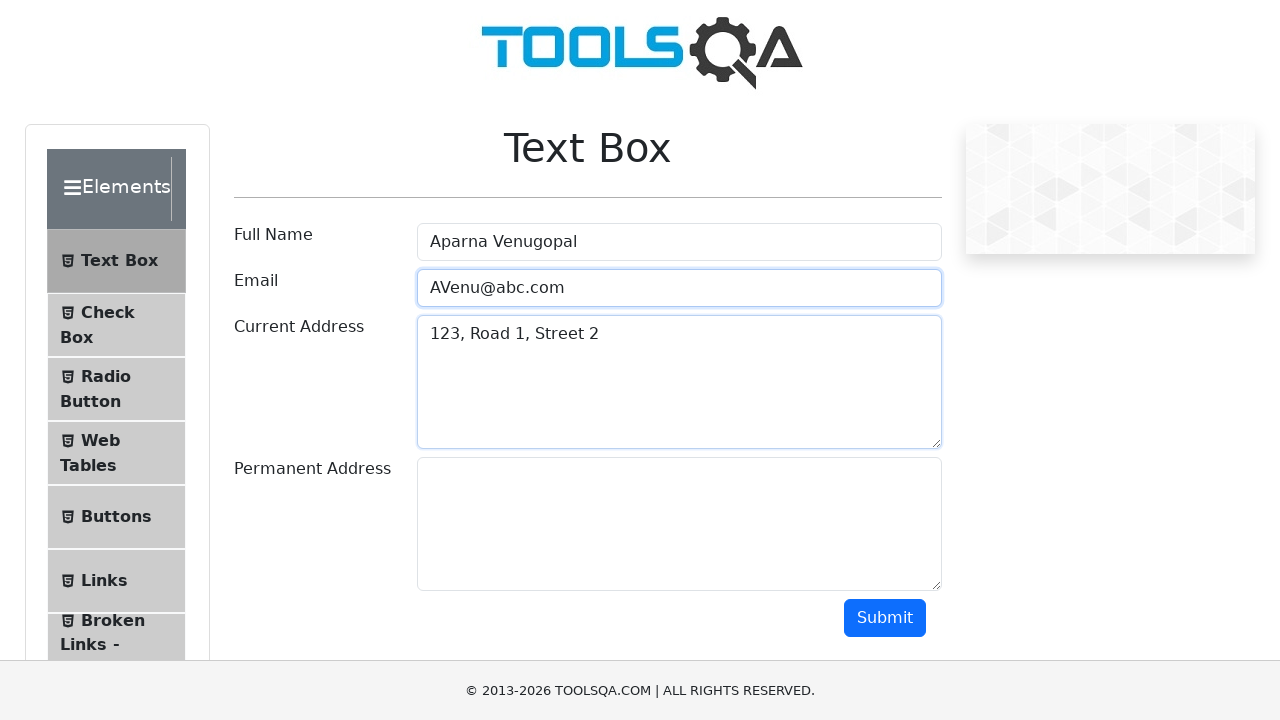

Clicked on current address field to focus it at (679, 382) on #currentAddress
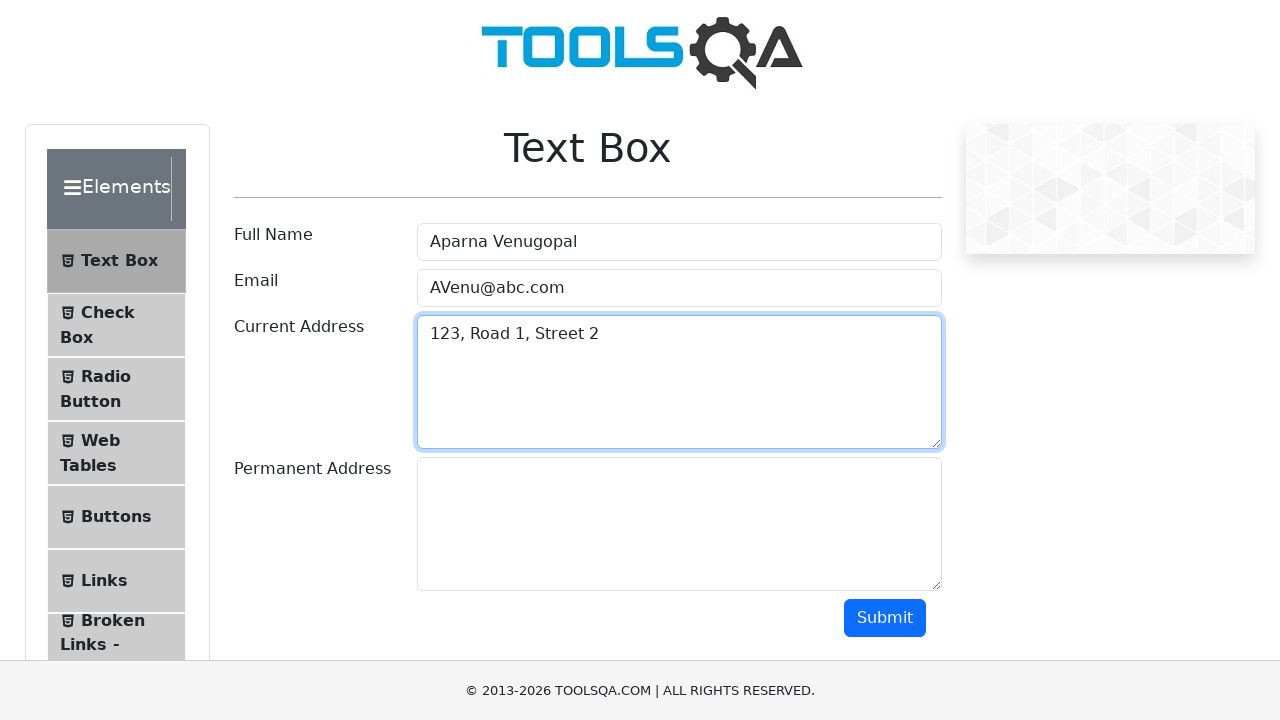

Pressed Ctrl+A to select all text in current address field
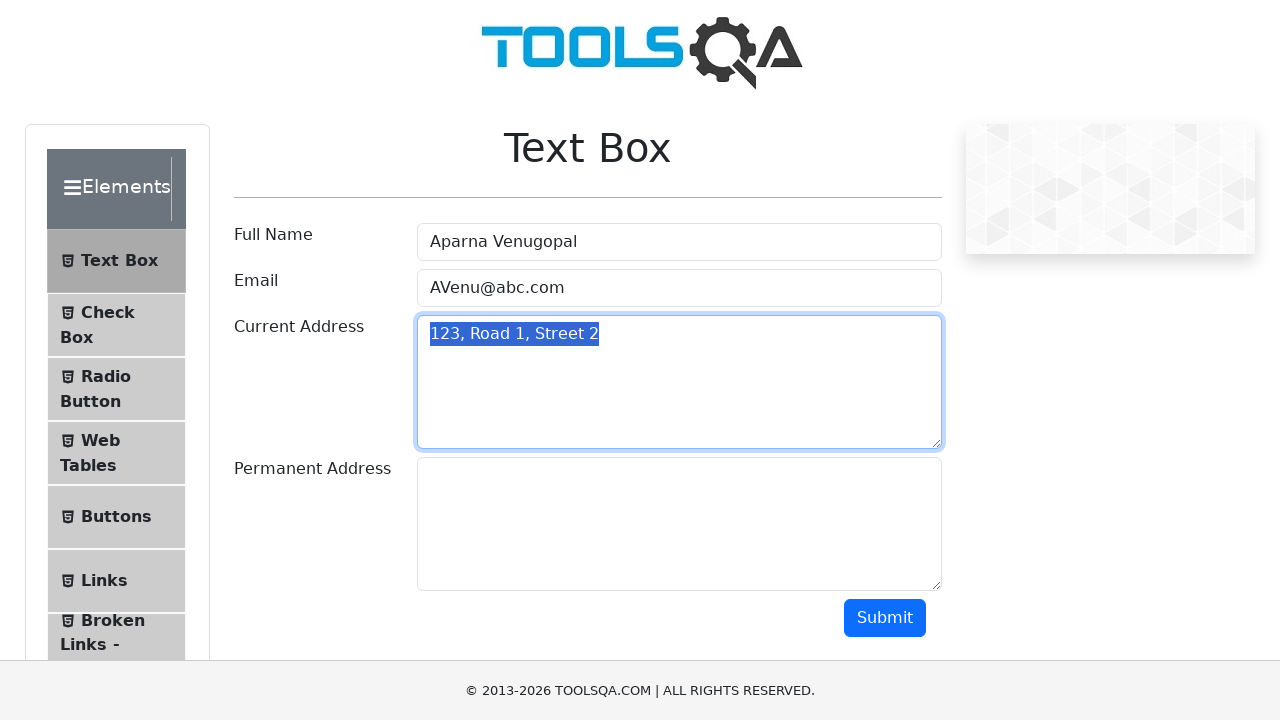

Pressed Ctrl+C to copy selected address text
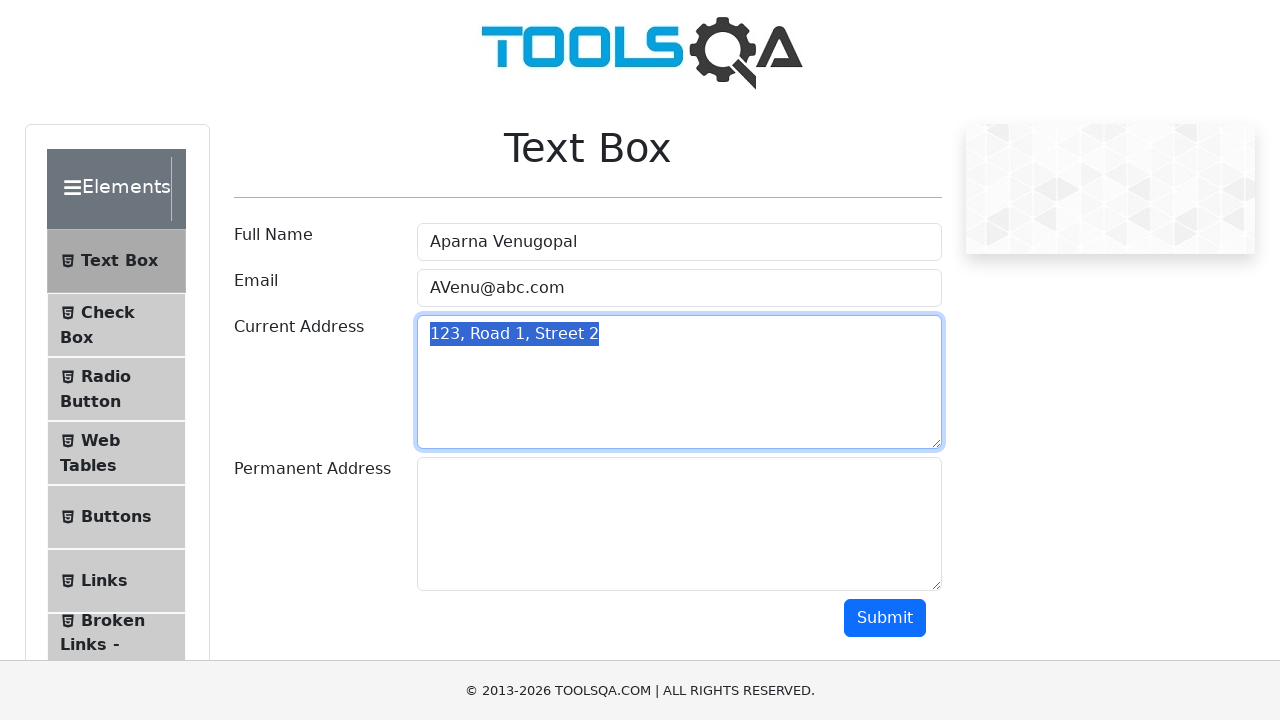

Pressed Tab to move focus to permanent address field
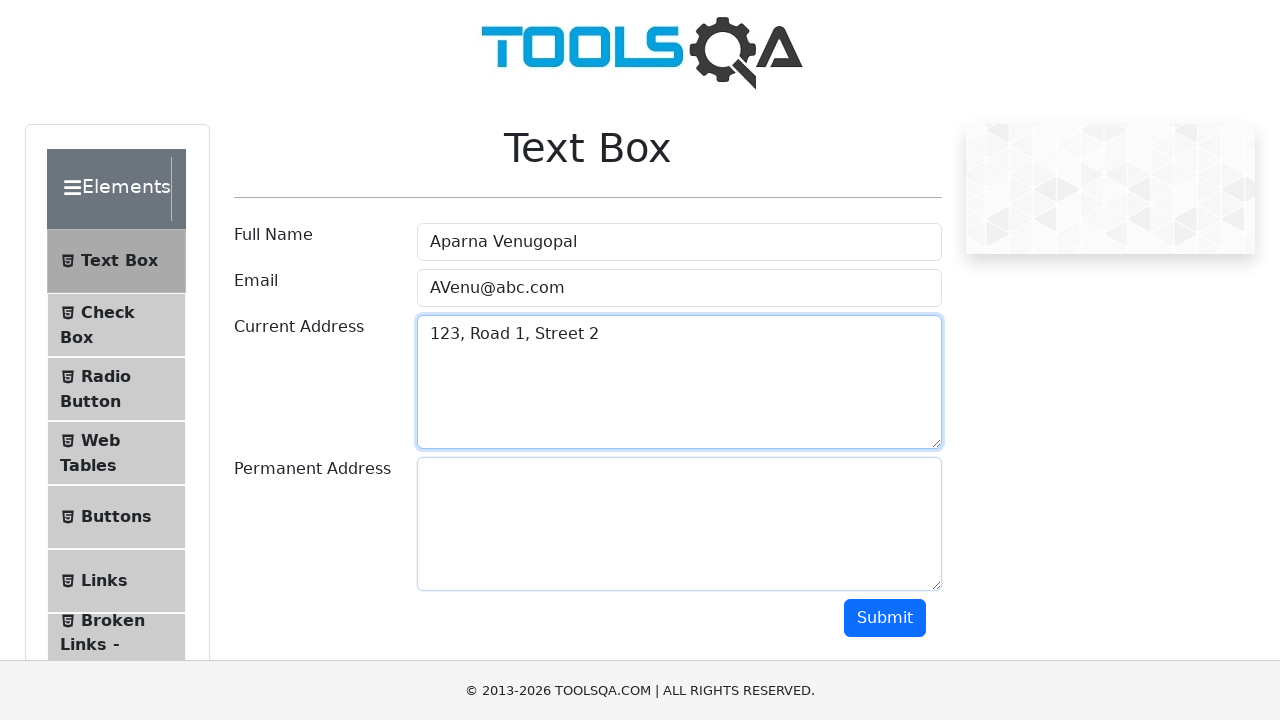

Pressed Ctrl+V to paste copied address into permanent address field
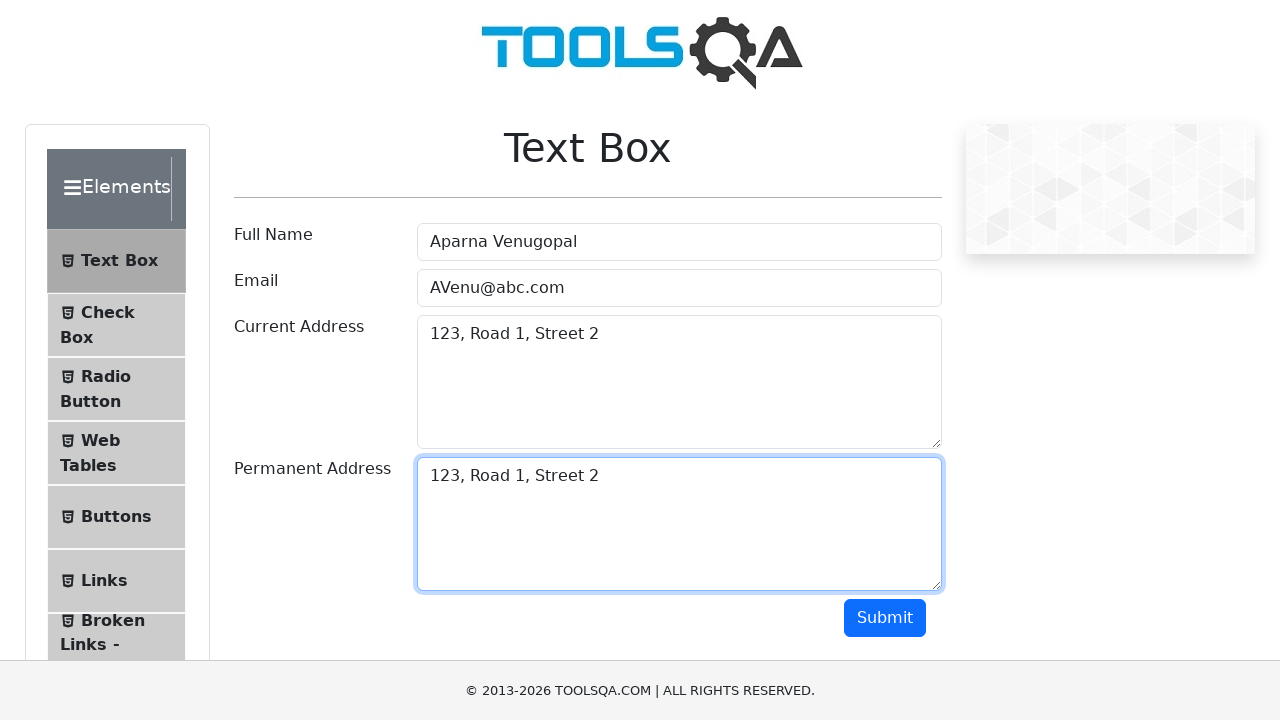

Verified permanent address field is present and loaded
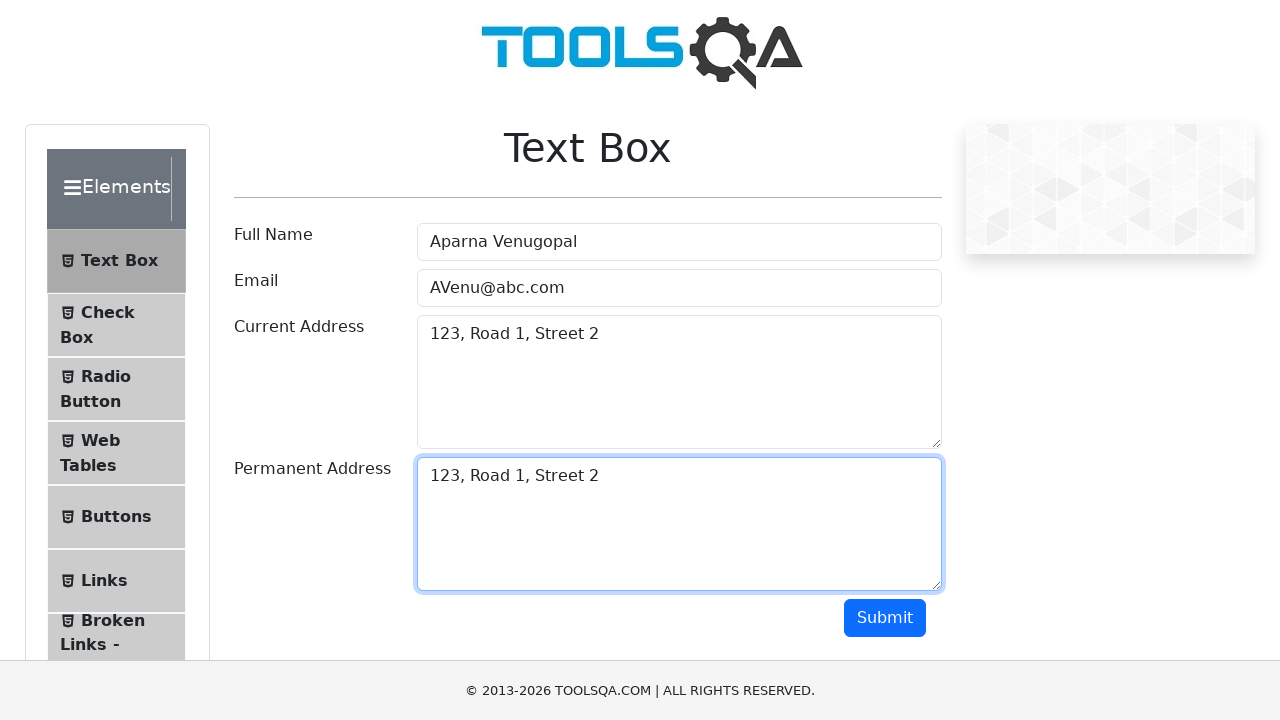

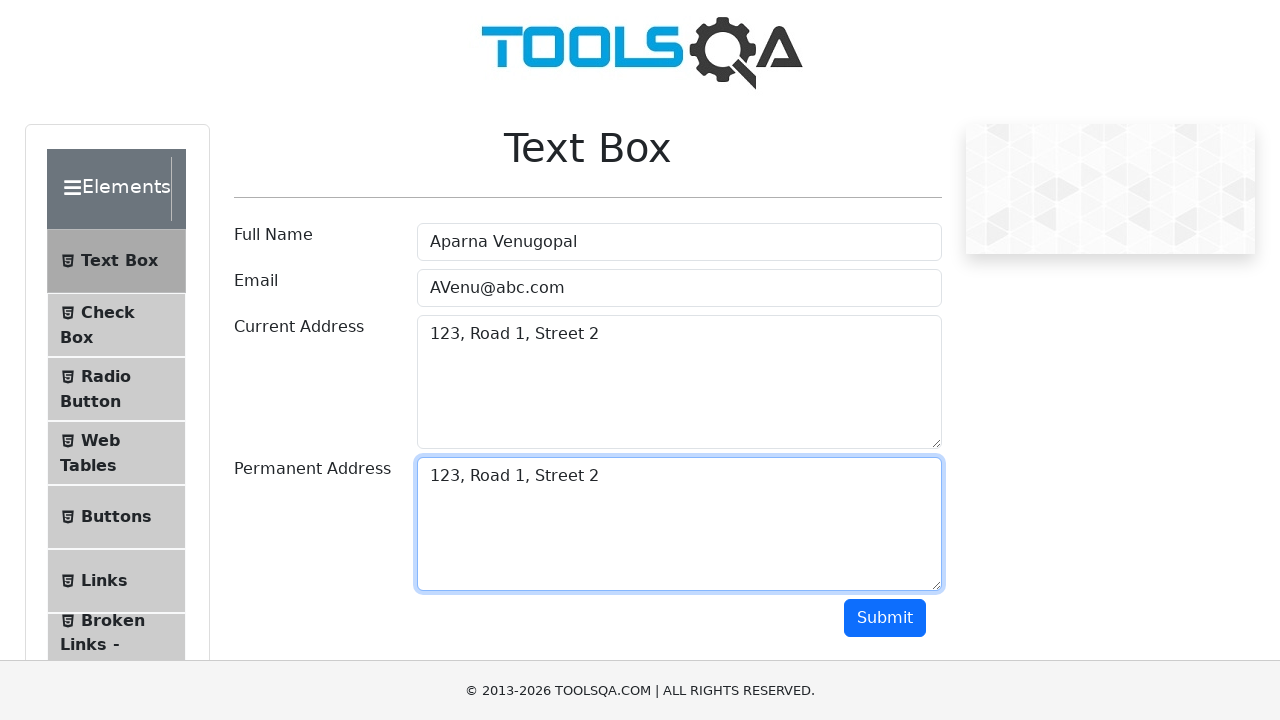